Tests drag and drop functionality by dragging column A to column B position on a demo page

Starting URL: https://the-internet.herokuapp.com/drag_and_drop

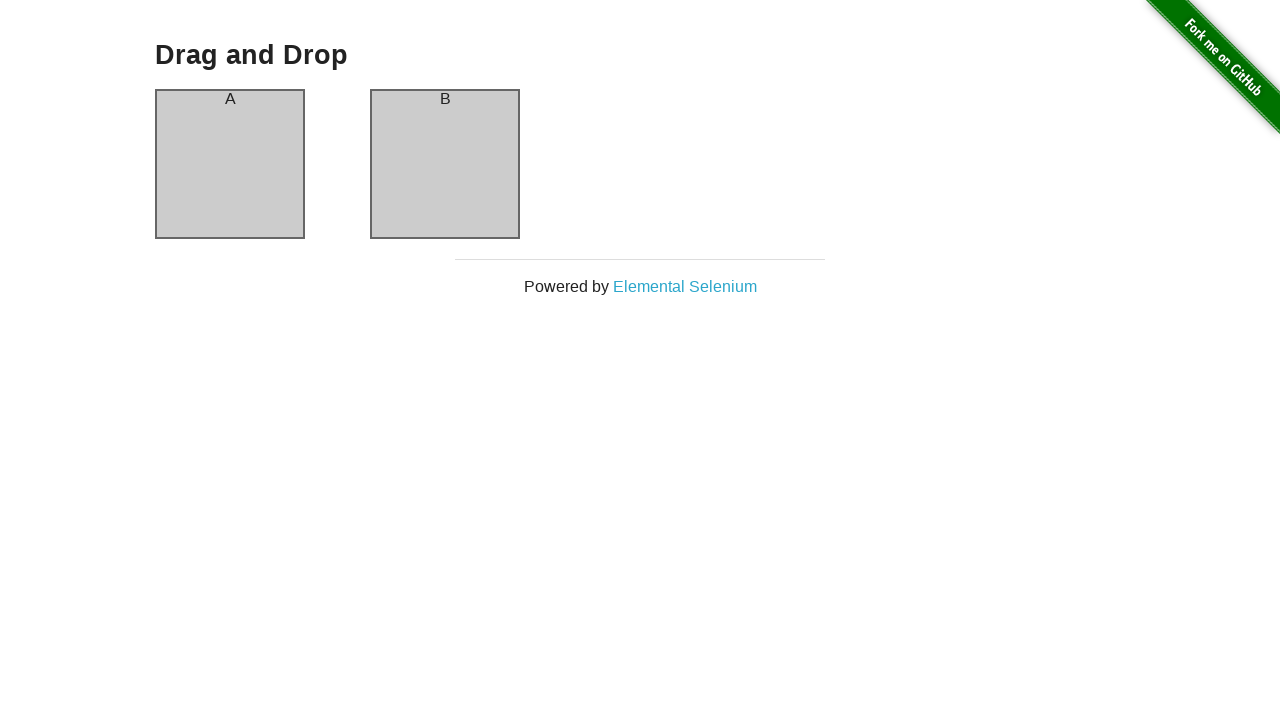

Navigated to drag and drop demo page
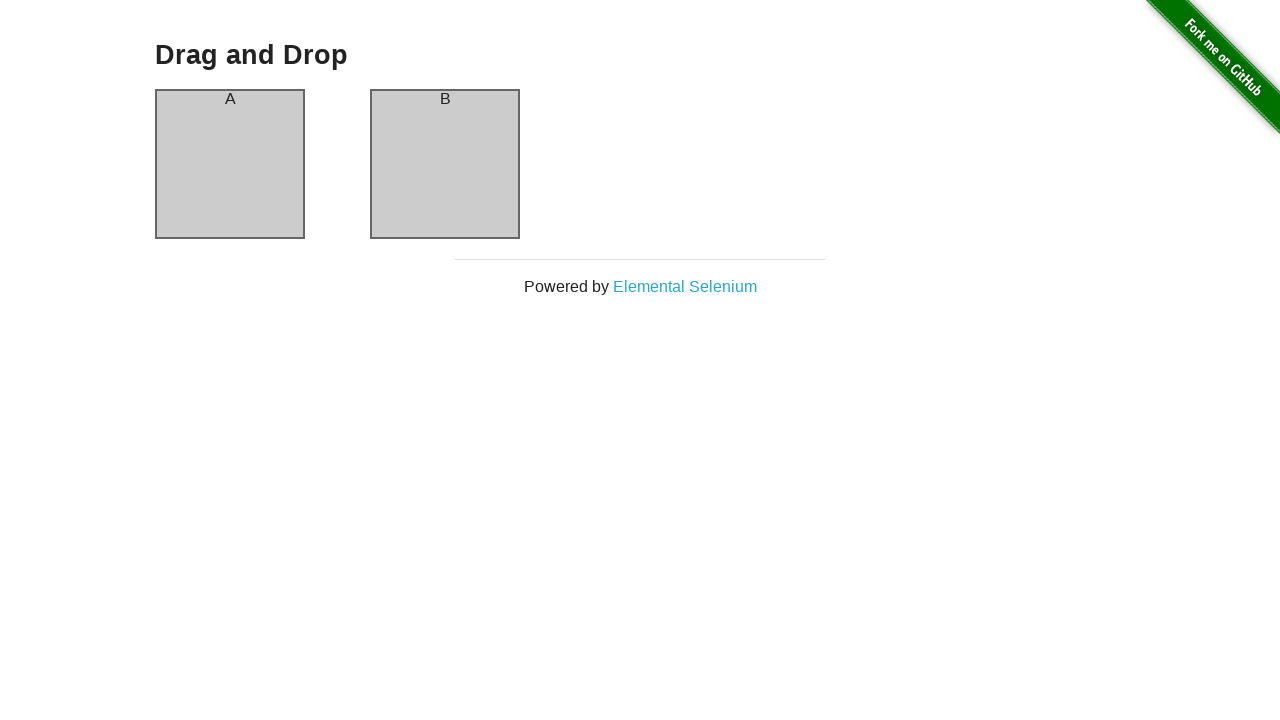

Dragged column A to column B position at (445, 164)
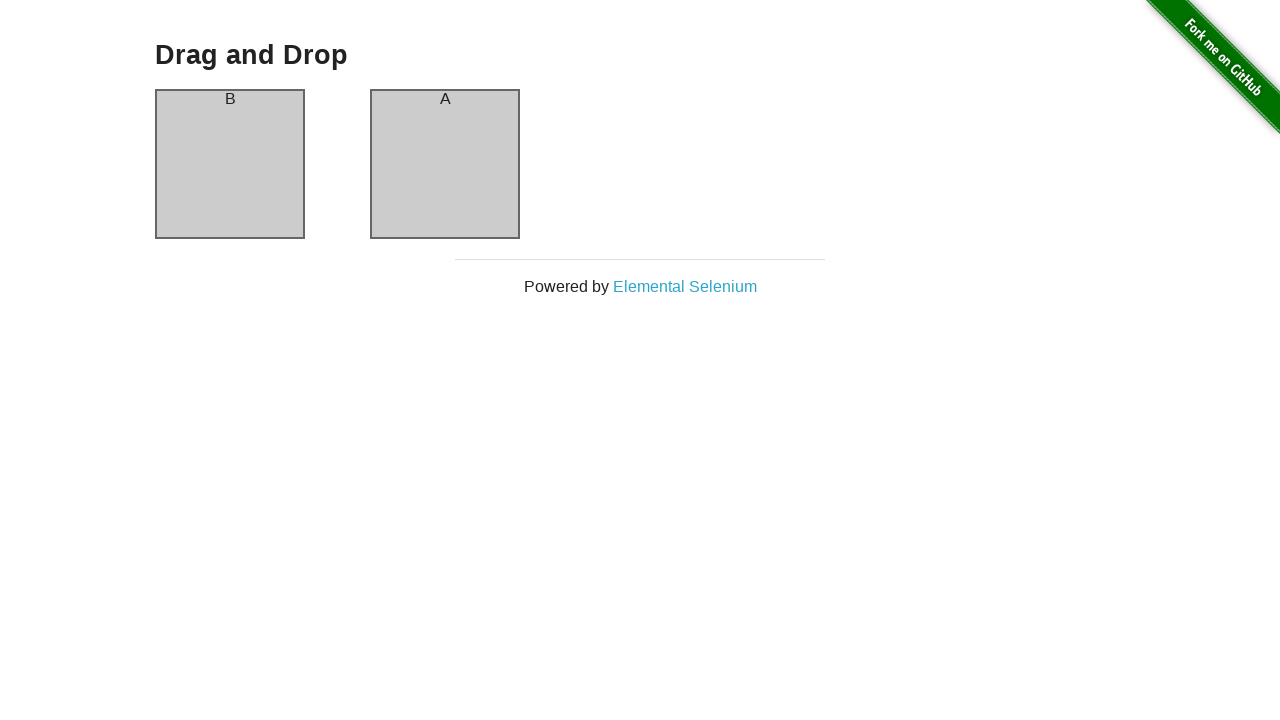

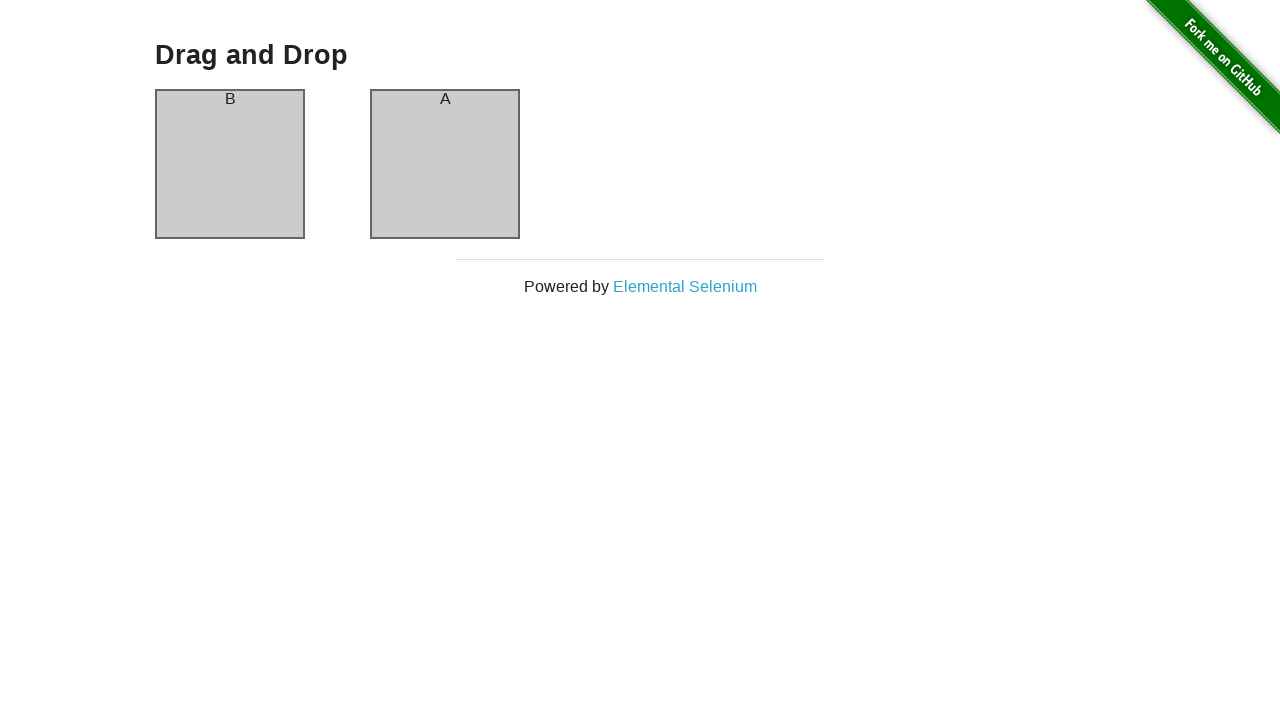